Tests navigation from the Playwright homepage to the Docs section by clicking the Docs menu item and verifying the page title changes to the Getting Started page.

Starting URL: https://playwright.dev/

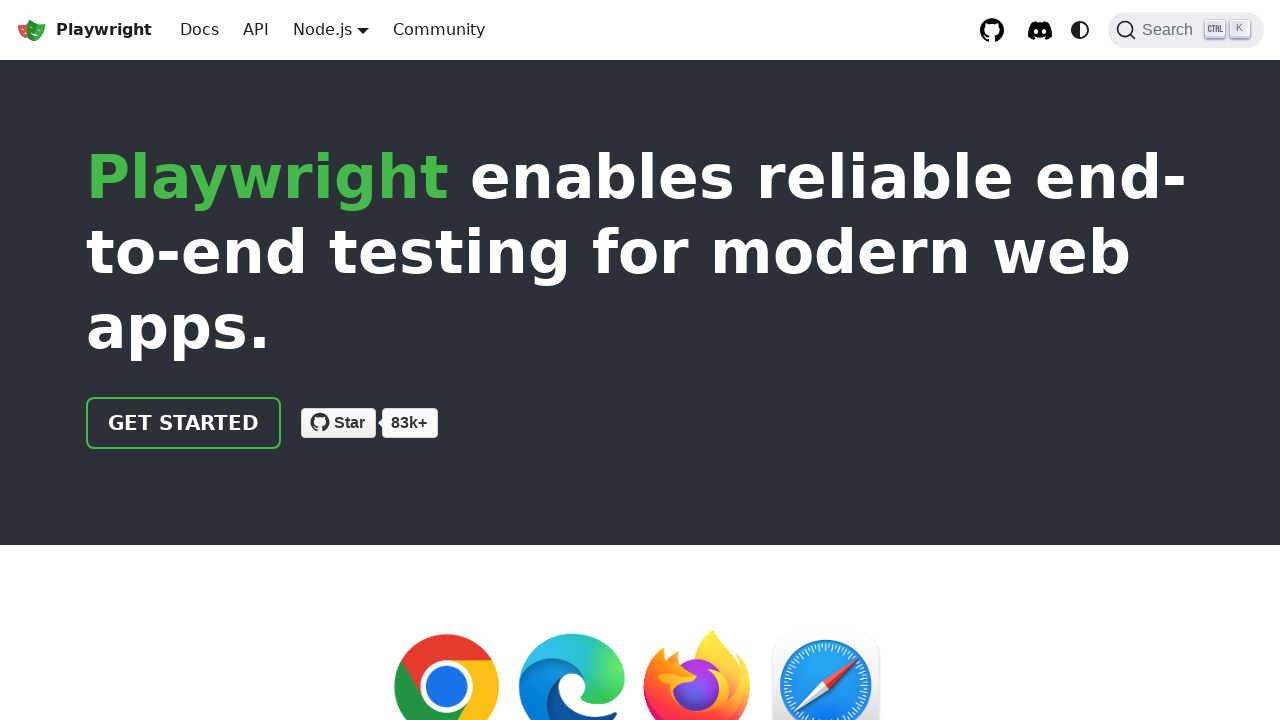

Clicked Docs menu item to navigate to documentation at (200, 30) on a[href='/docs/intro']:has-text('Docs')
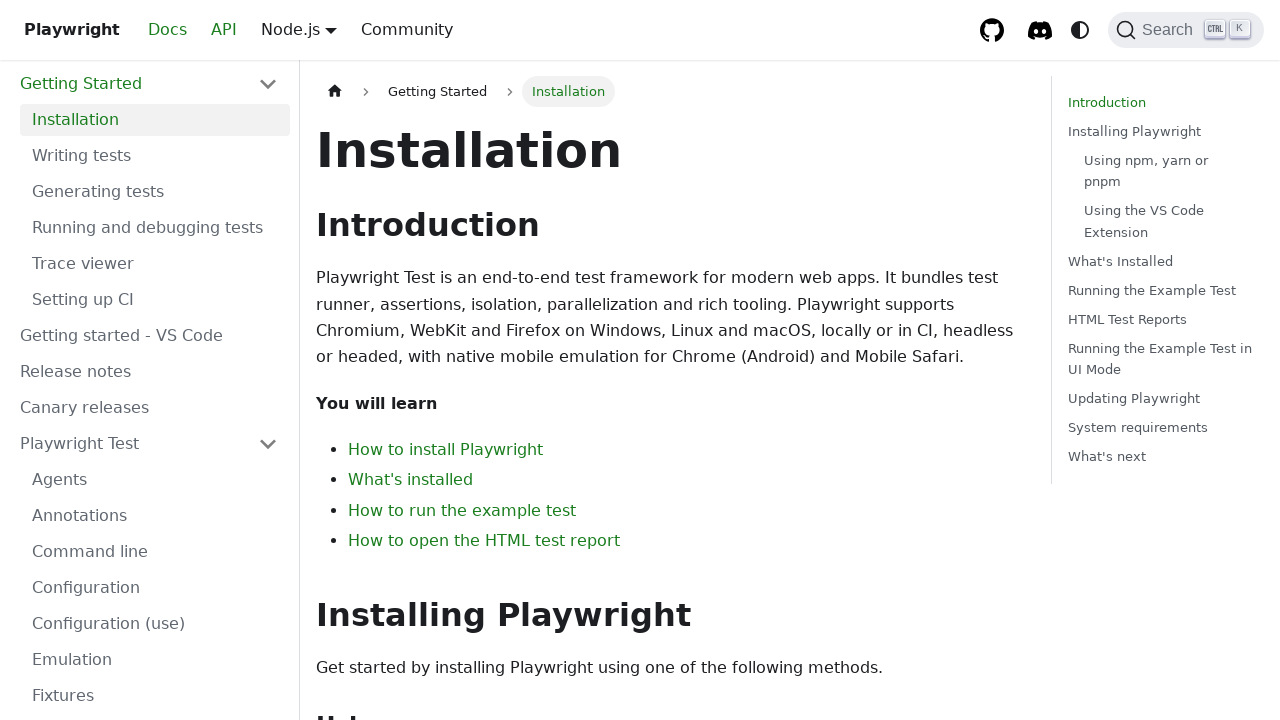

Docs page loaded and DOM content became ready
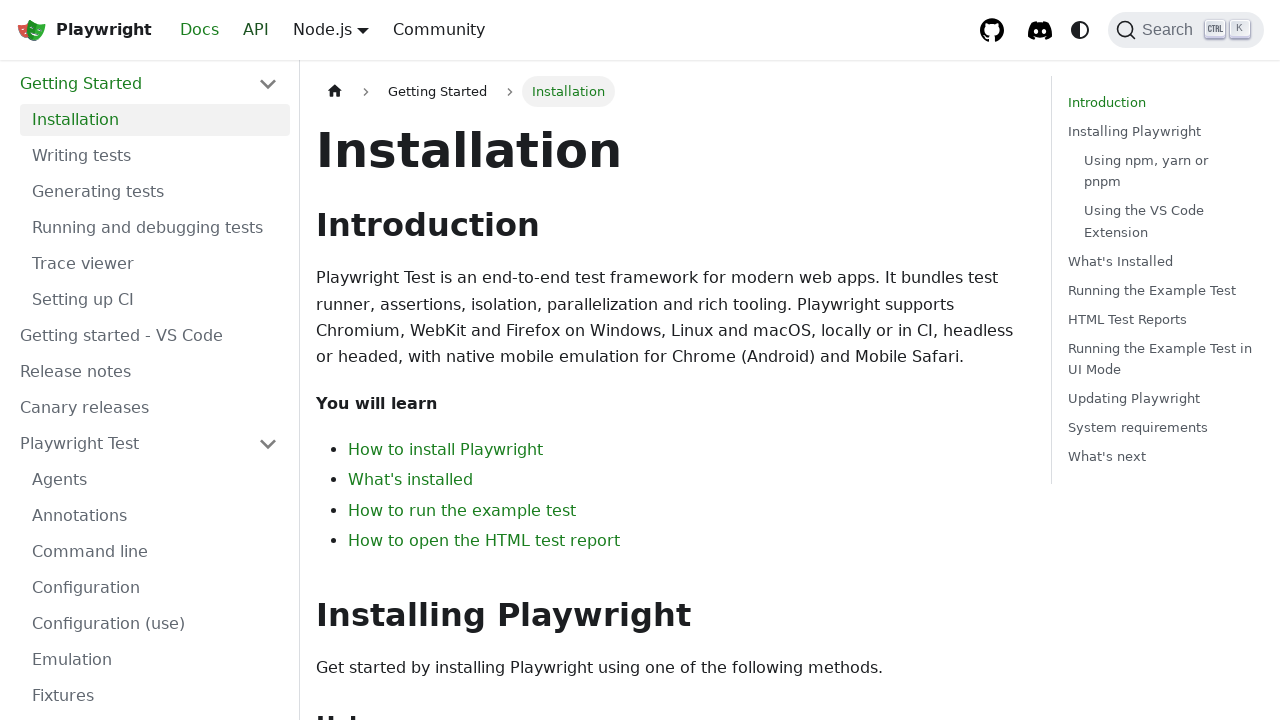

Verified page title contains 'Getting started' or 'Installation'
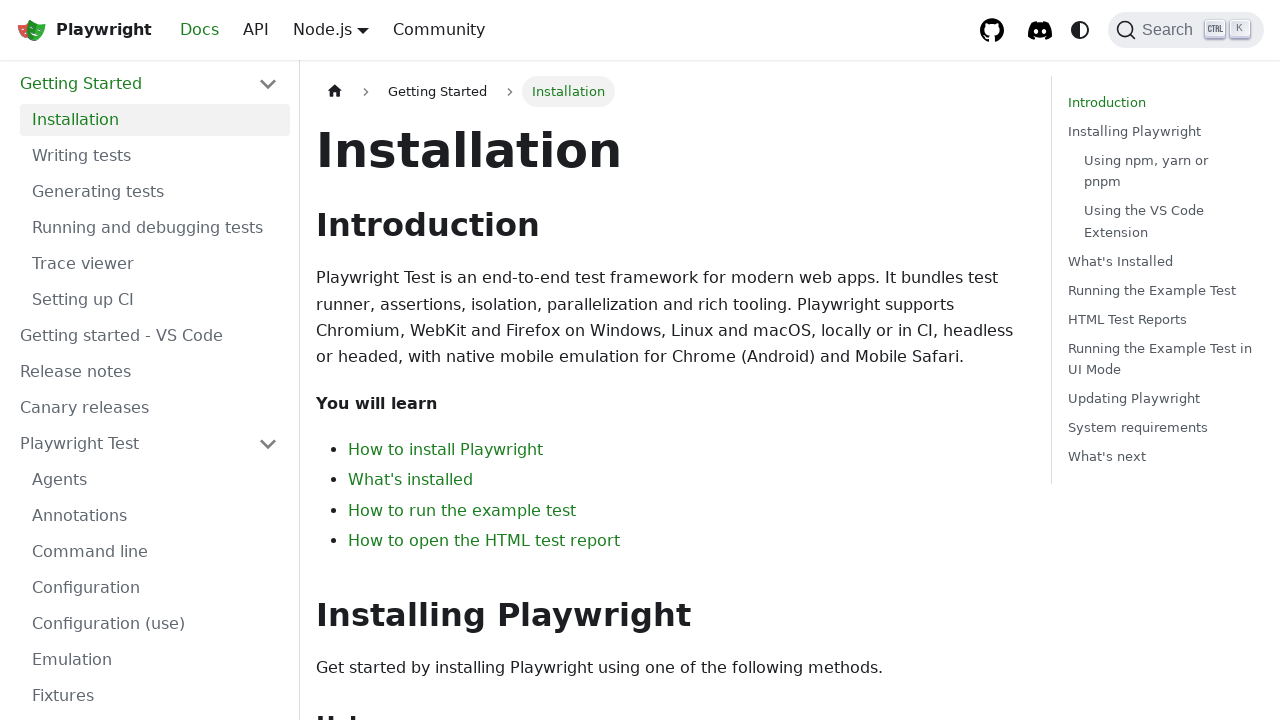

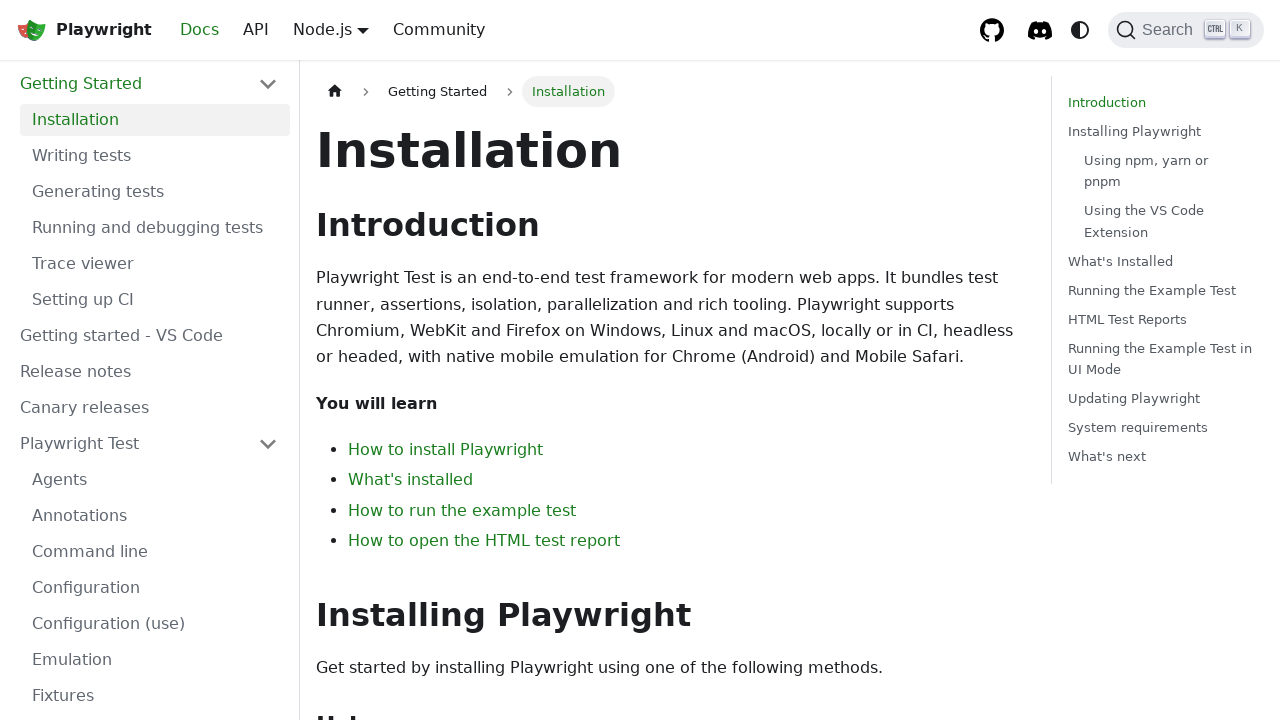